Navigates to the Book Store Application section of DemoQA

Starting URL: https://demoqa.com/

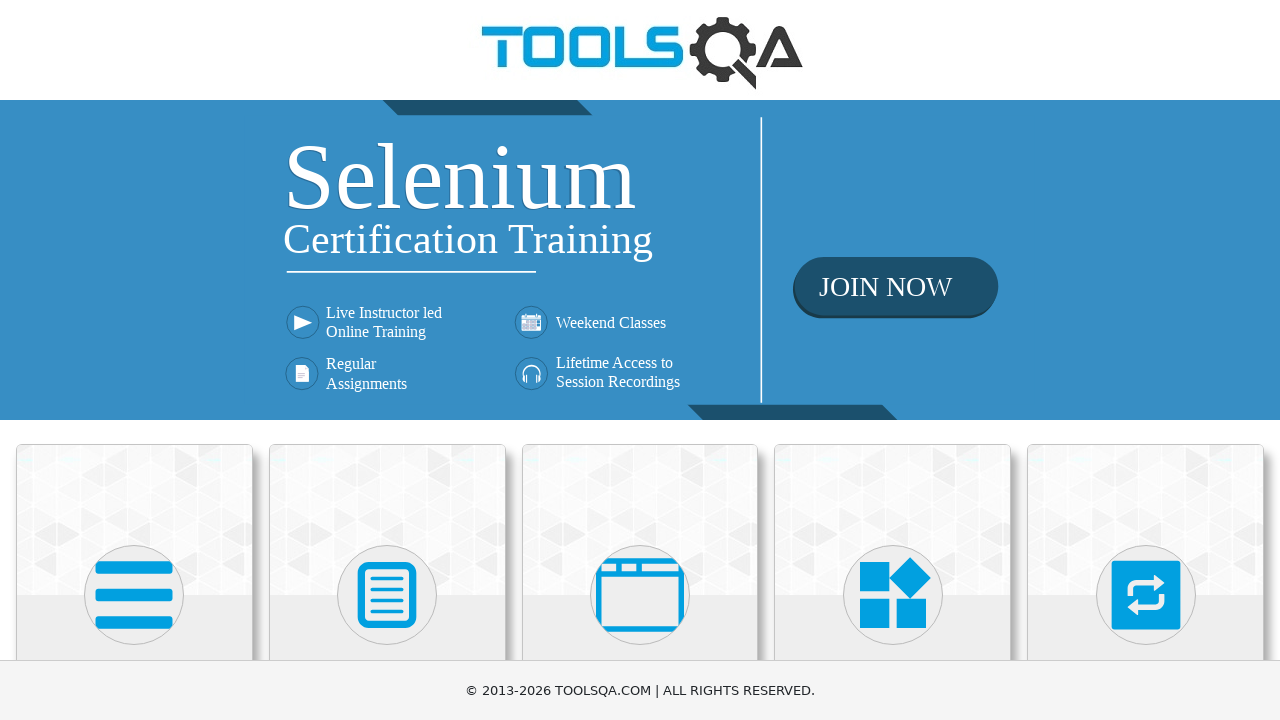

Navigated to DemoQA homepage
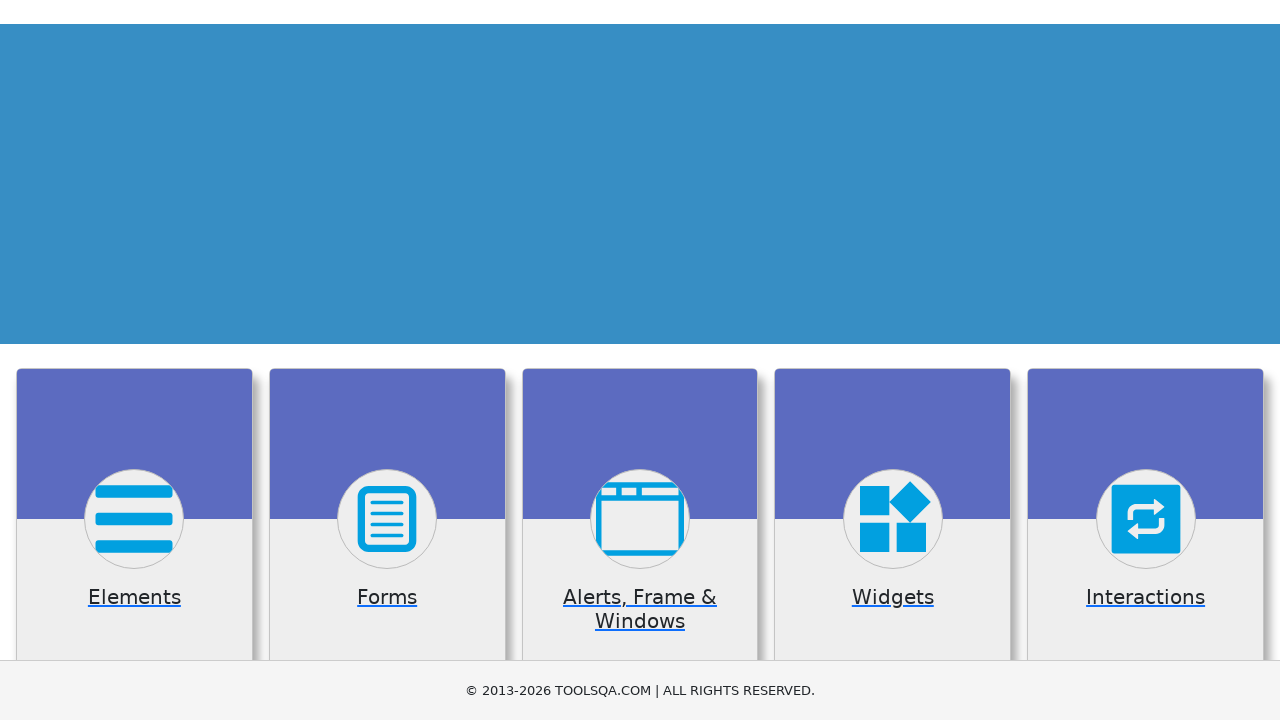

Clicked on Book Store Application card at (134, 461) on xpath=//h5[contains(text(),'Book Store Application')]
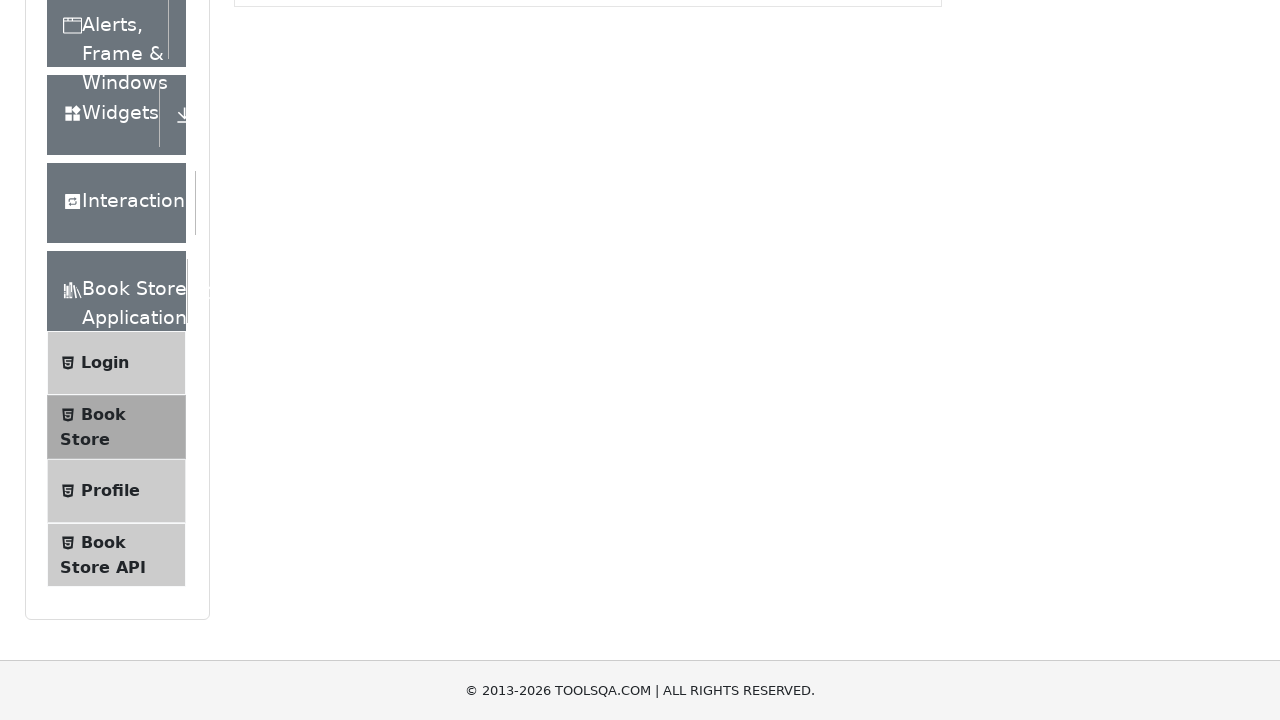

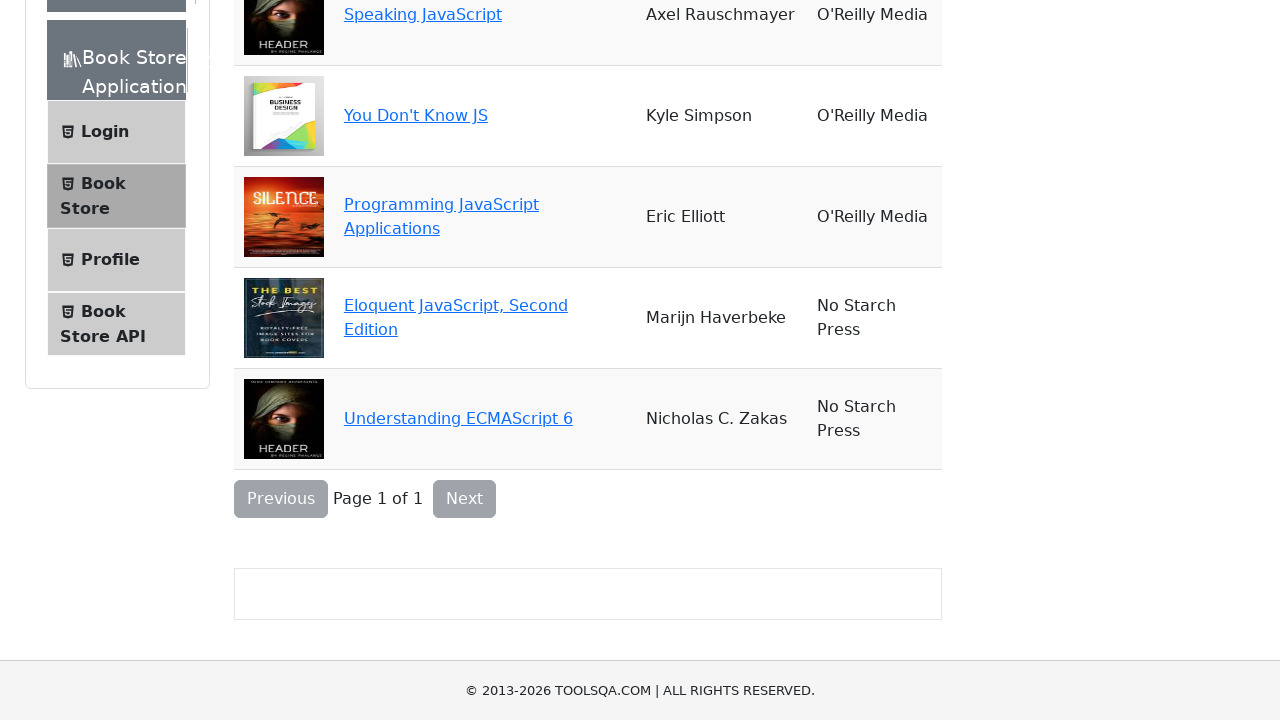